Tests checkbox functionality on DemoQA website by navigating to the Elements section, expanding folders in the checkbox tree, and selecting specific checkboxes

Starting URL: https://demoqa.com/

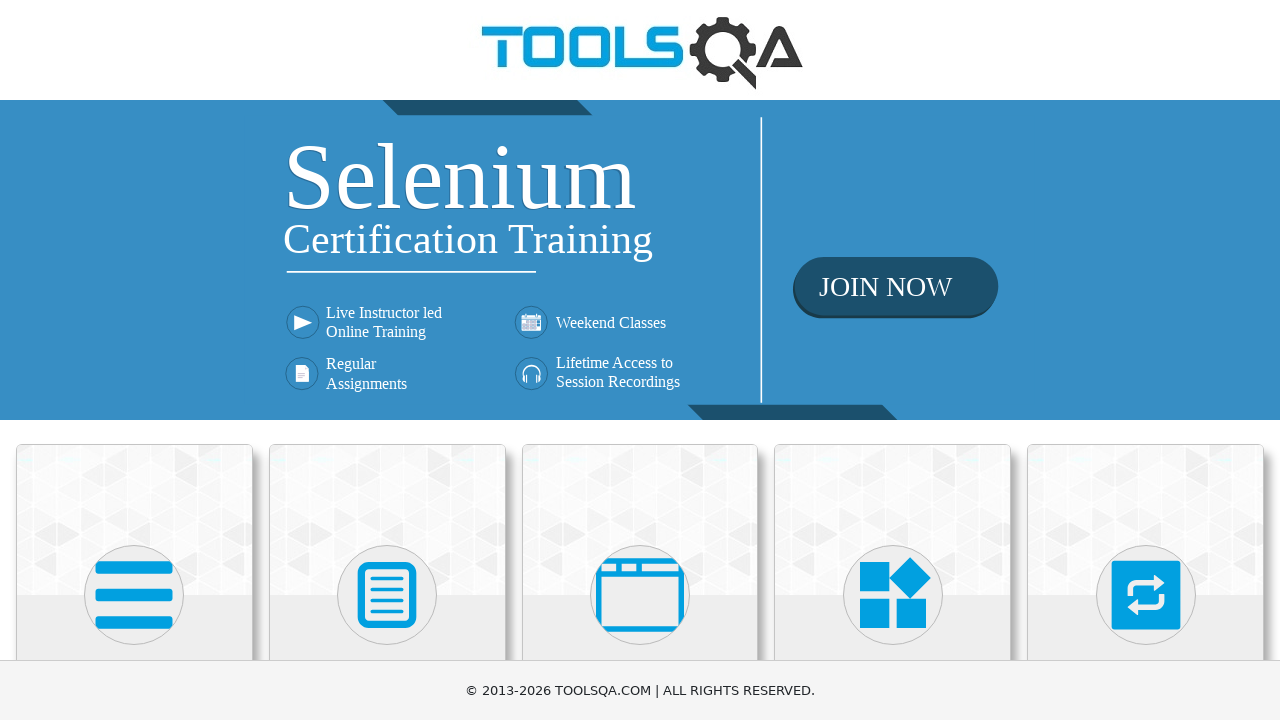

Clicked on Elements card at (134, 520) on xpath=//h5[text()='Elements']/ancestor::div[contains(@class, 'top-card')]
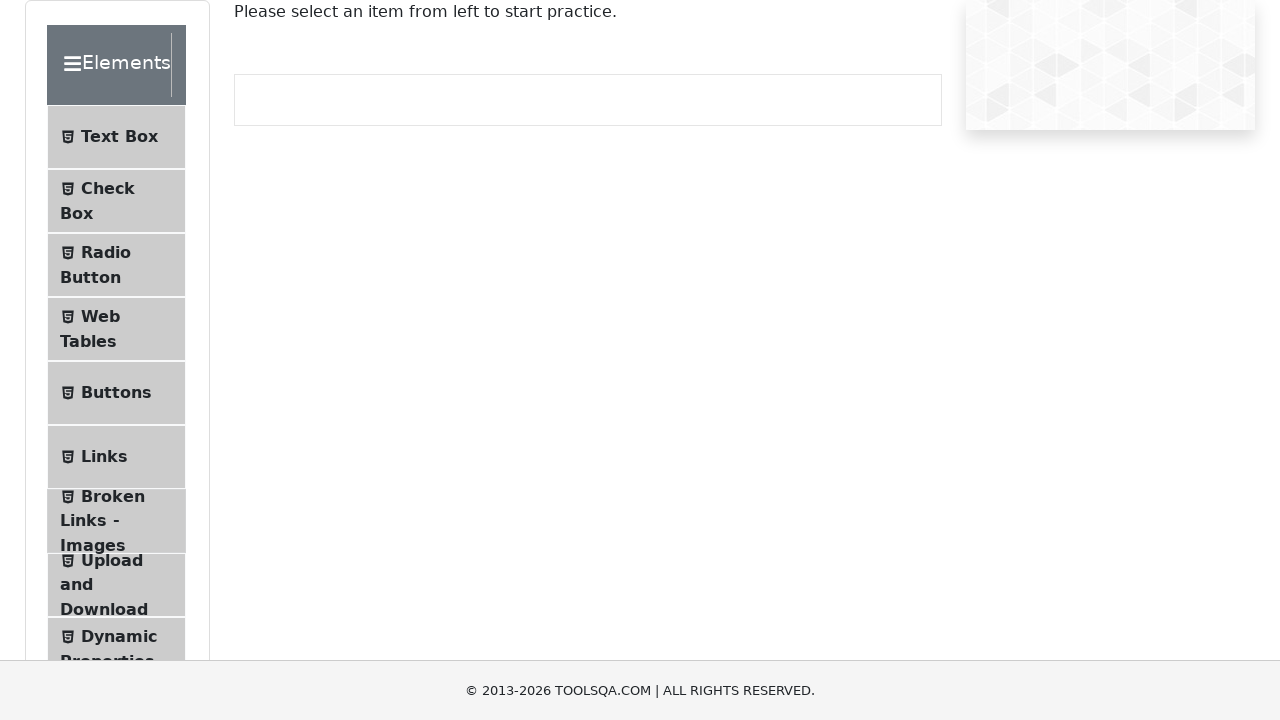

Clicked on Check Box menu item in Elements section at (116, 201) on xpath=//div[text()='Elements' and @class='header-text']/ancestor::div[@class='el
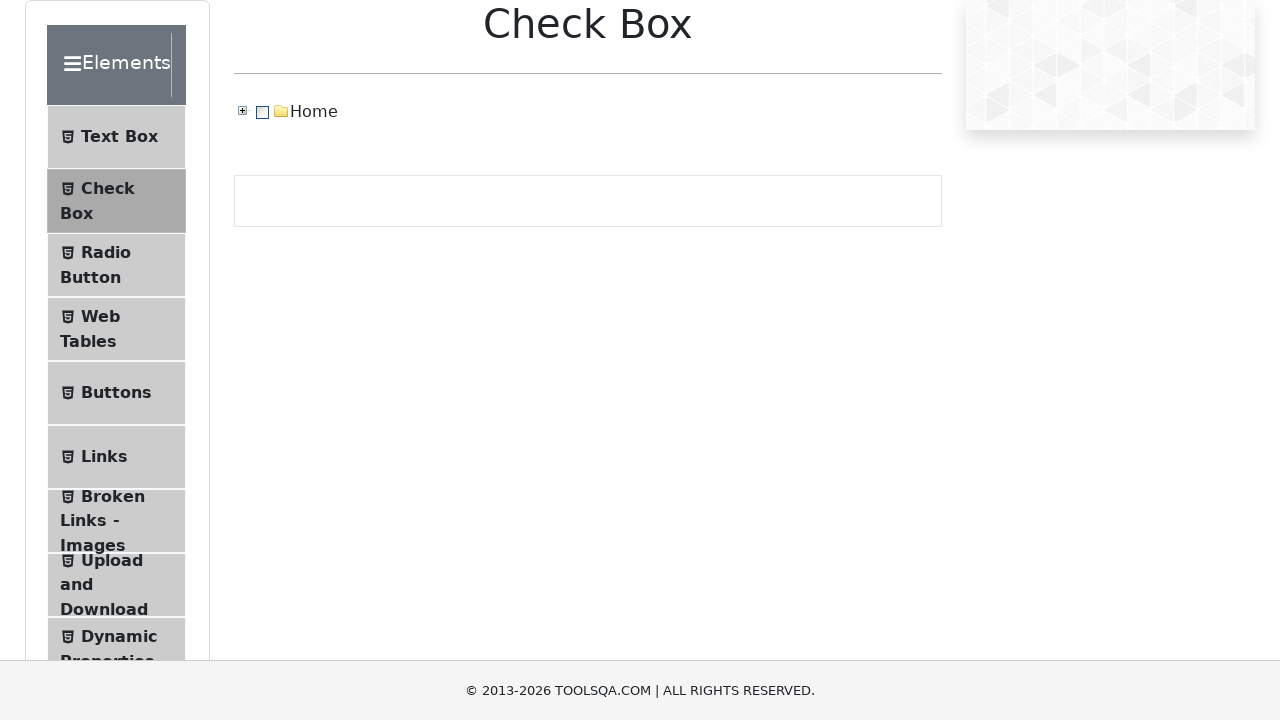

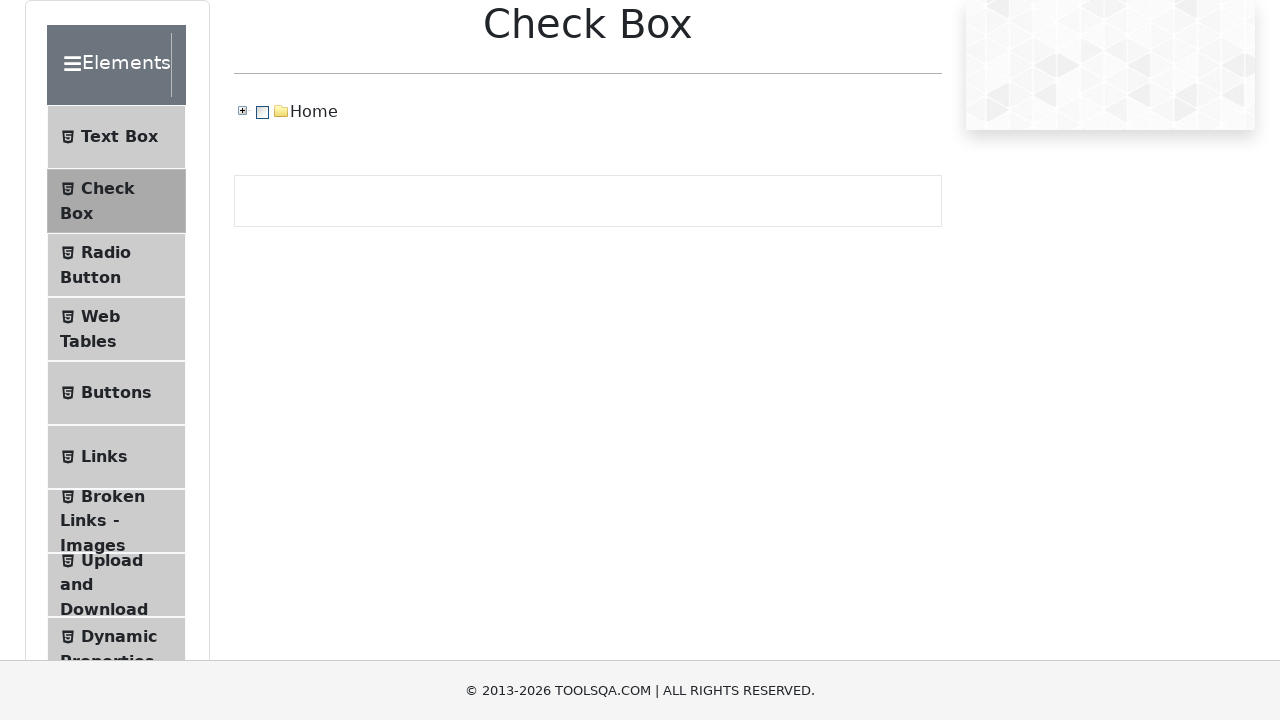